Tests sorting the Due column in ascending order using semantic class-based locators on table2 for better browser compatibility.

Starting URL: http://the-internet.herokuapp.com/tables

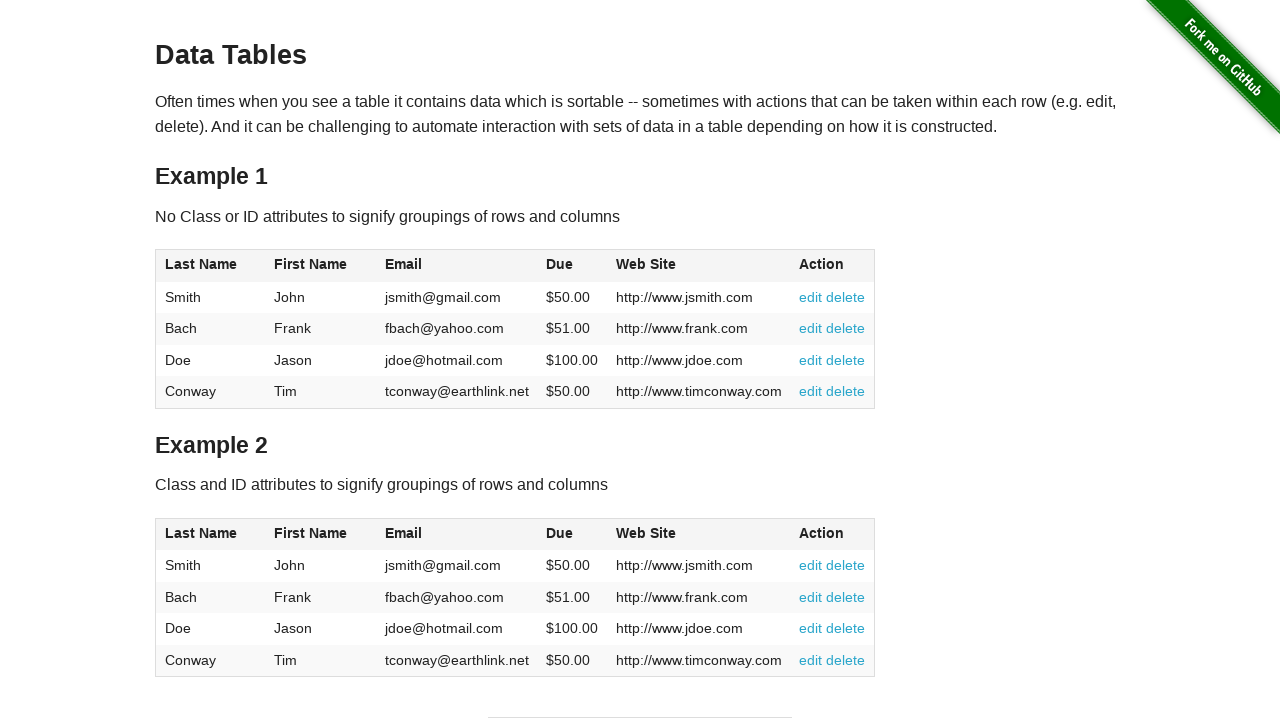

Clicked on the Due column header in table2 to sort at (560, 533) on #table2 thead .dues
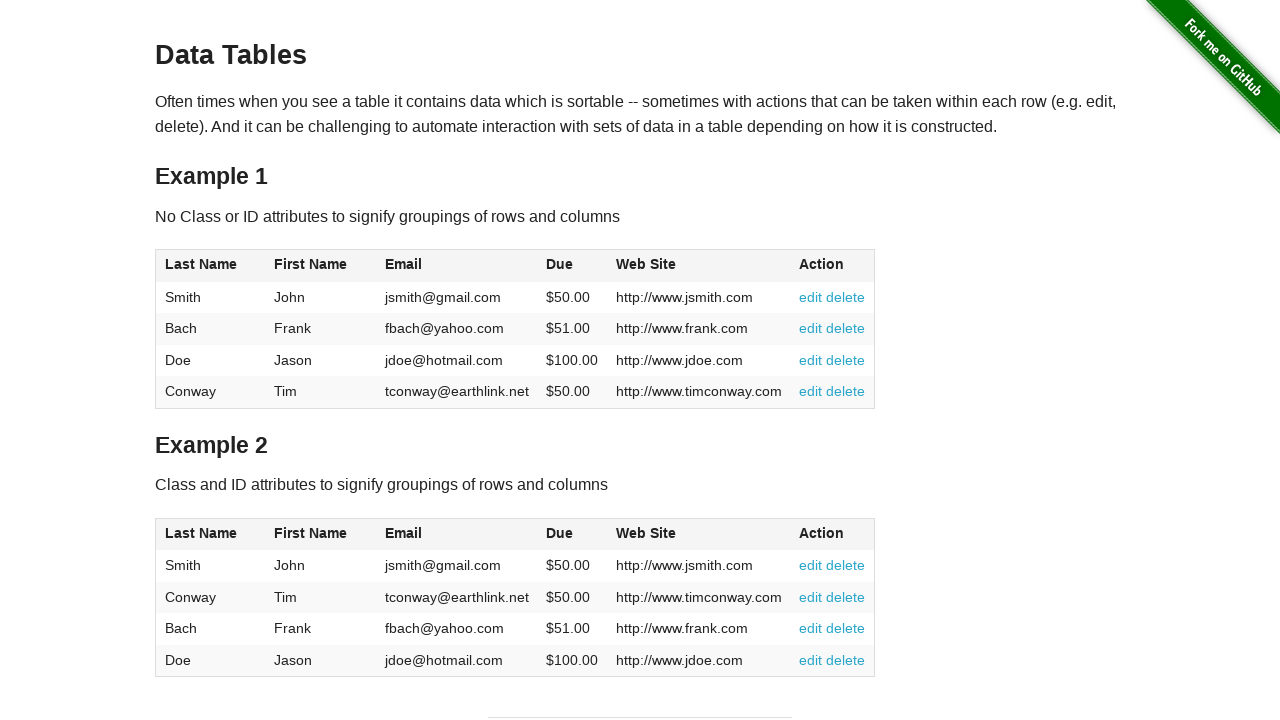

Due column data loaded and displayed in table2
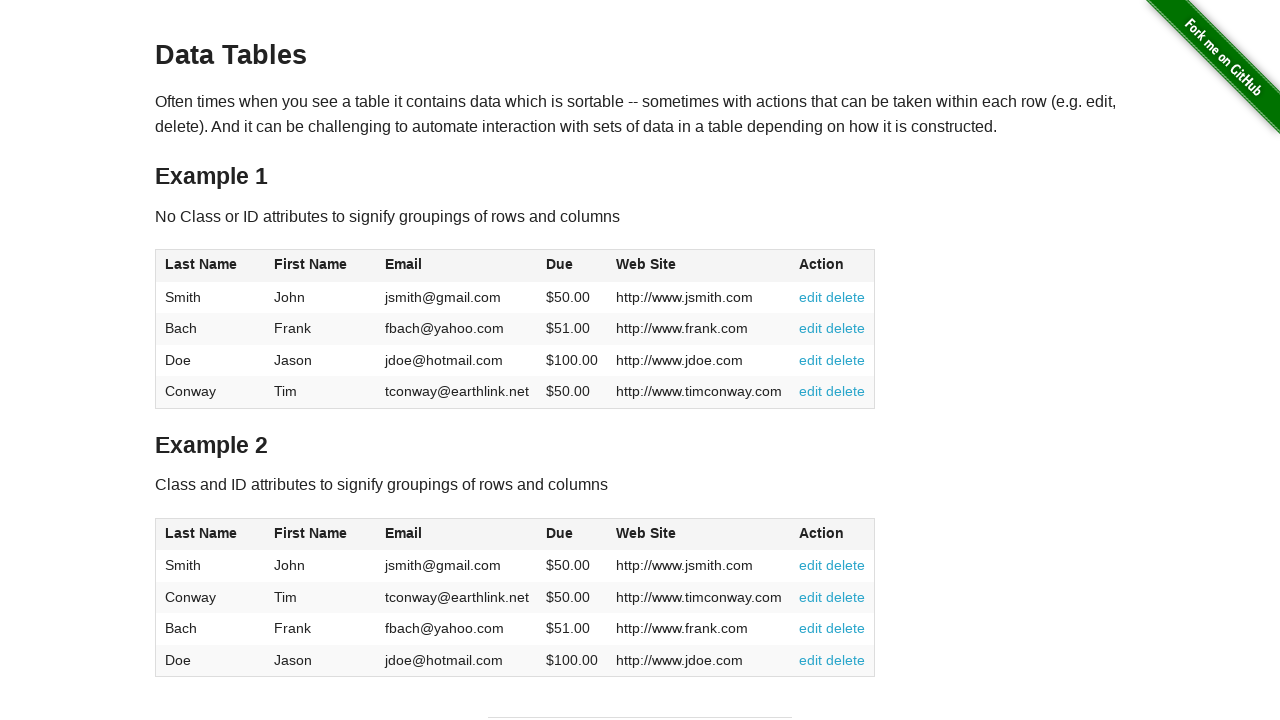

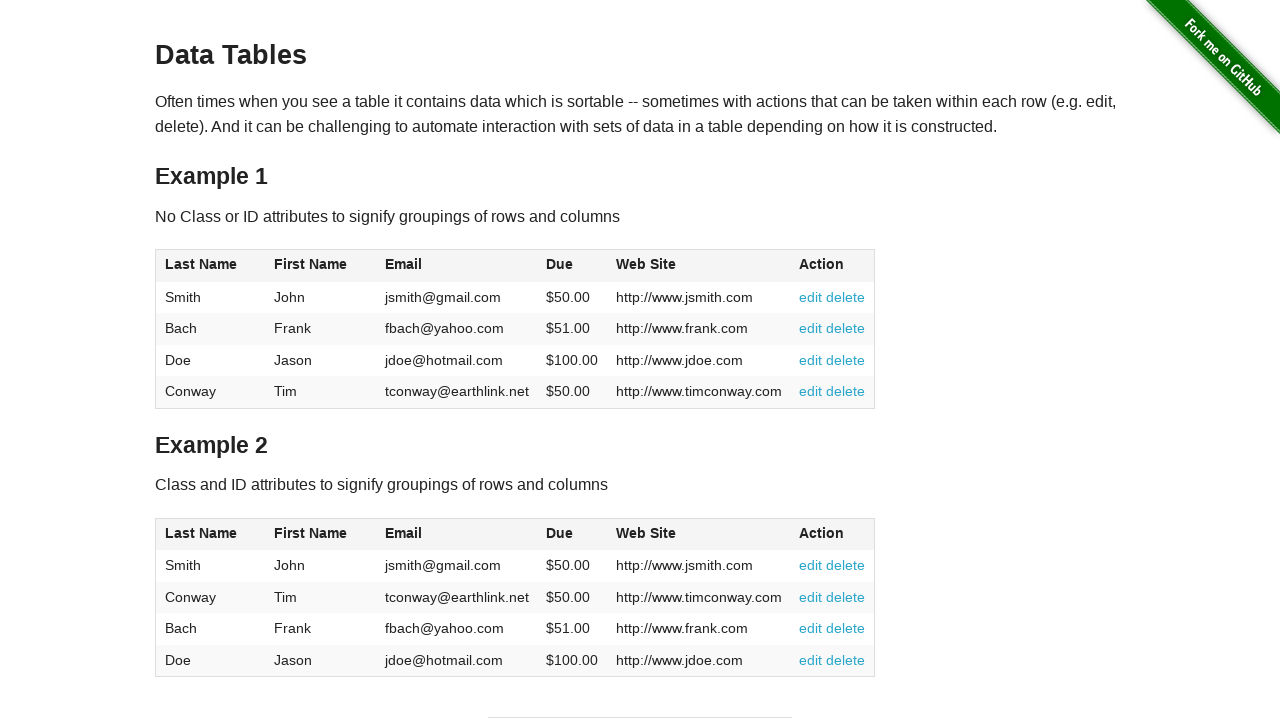